Tests clicking a button that triggers a timed alert after 5 seconds, waiting for the alert to appear, and accepting it

Starting URL: https://demoqa.com/alerts

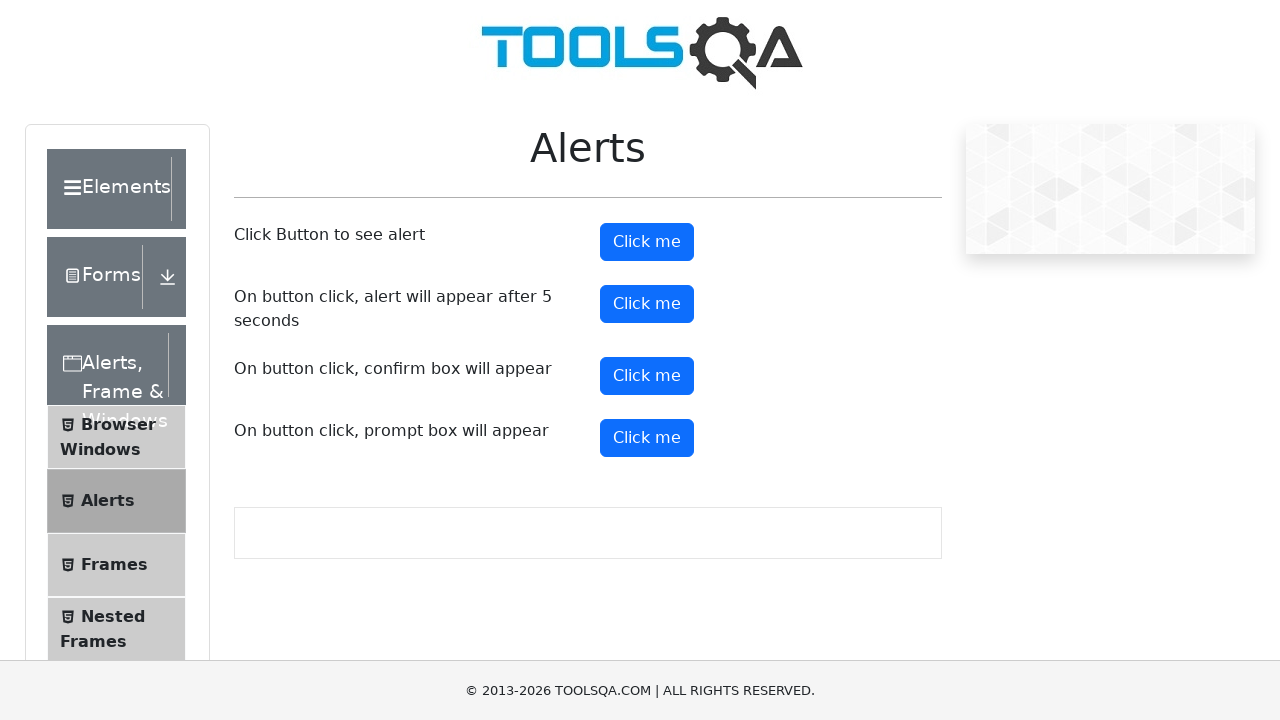

Set up dialog handler to accept timed alert
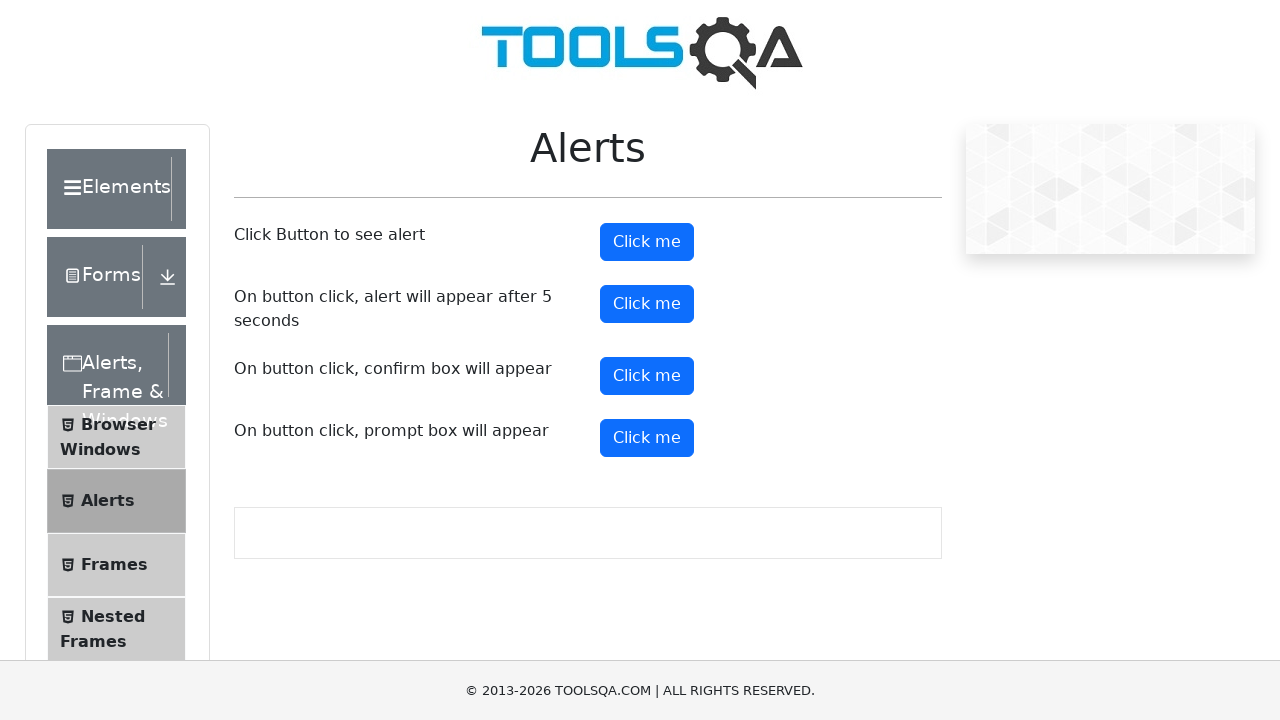

Clicked timer alert button at (647, 304) on #timerAlertButton
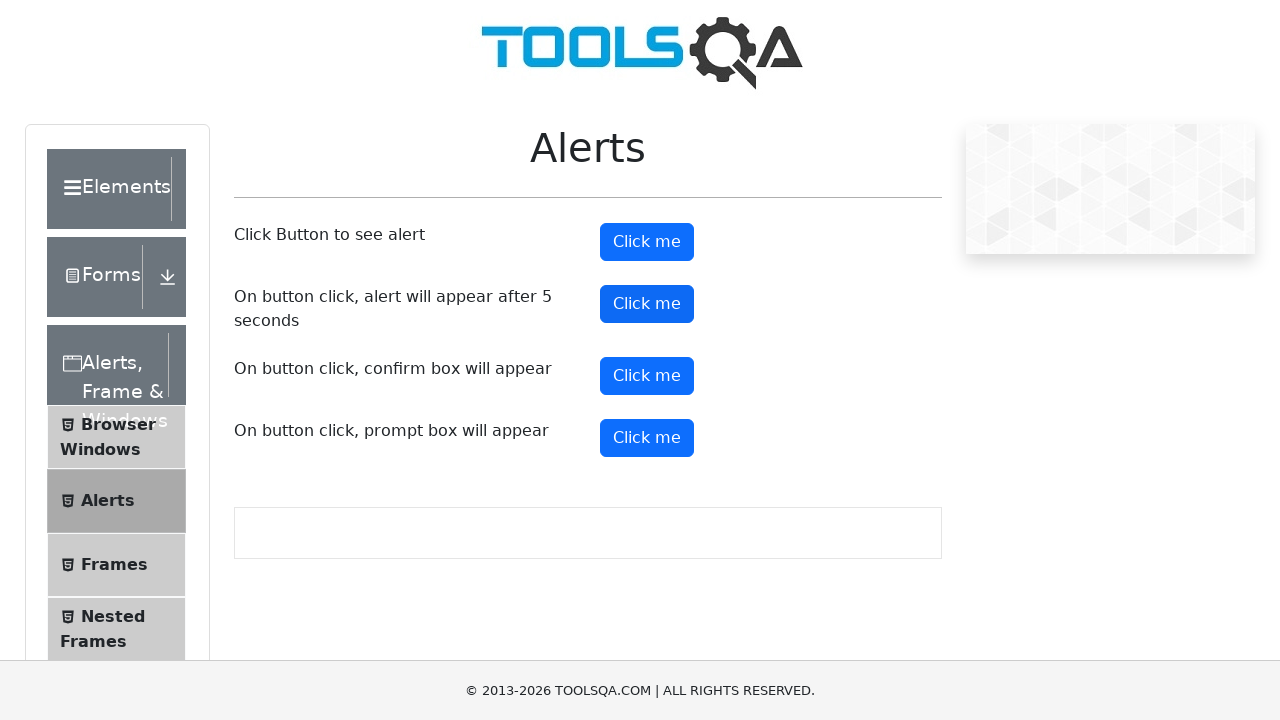

Waited 6 seconds for timed alert to appear and be accepted
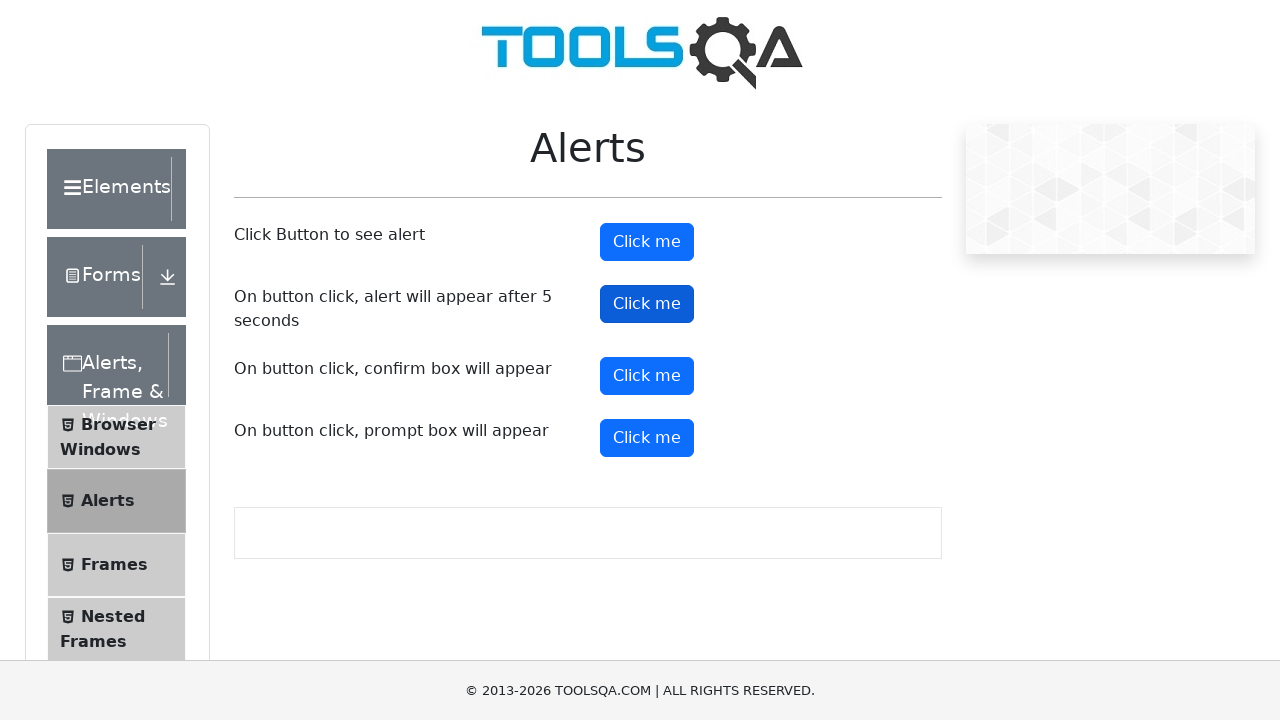

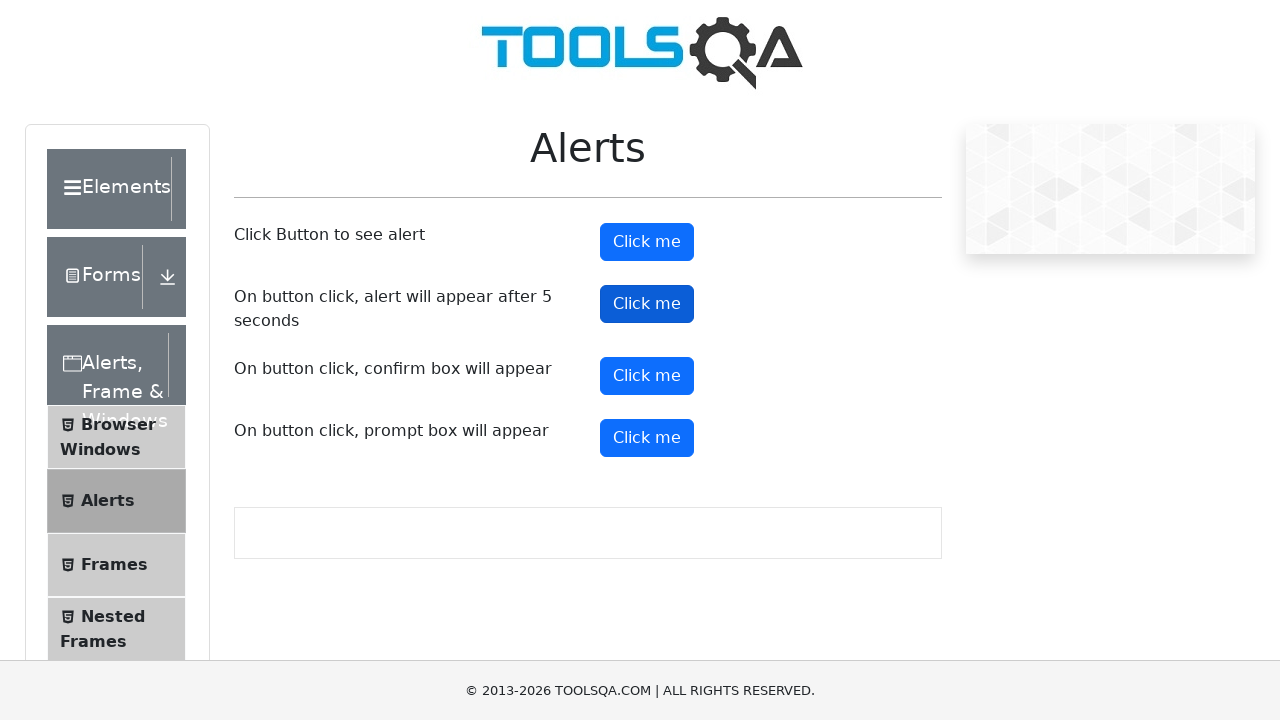